Tests alert popup functionality by typing a name and clicking the alert button to trigger a dialog

Starting URL: https://www.letskodeit.com/practice

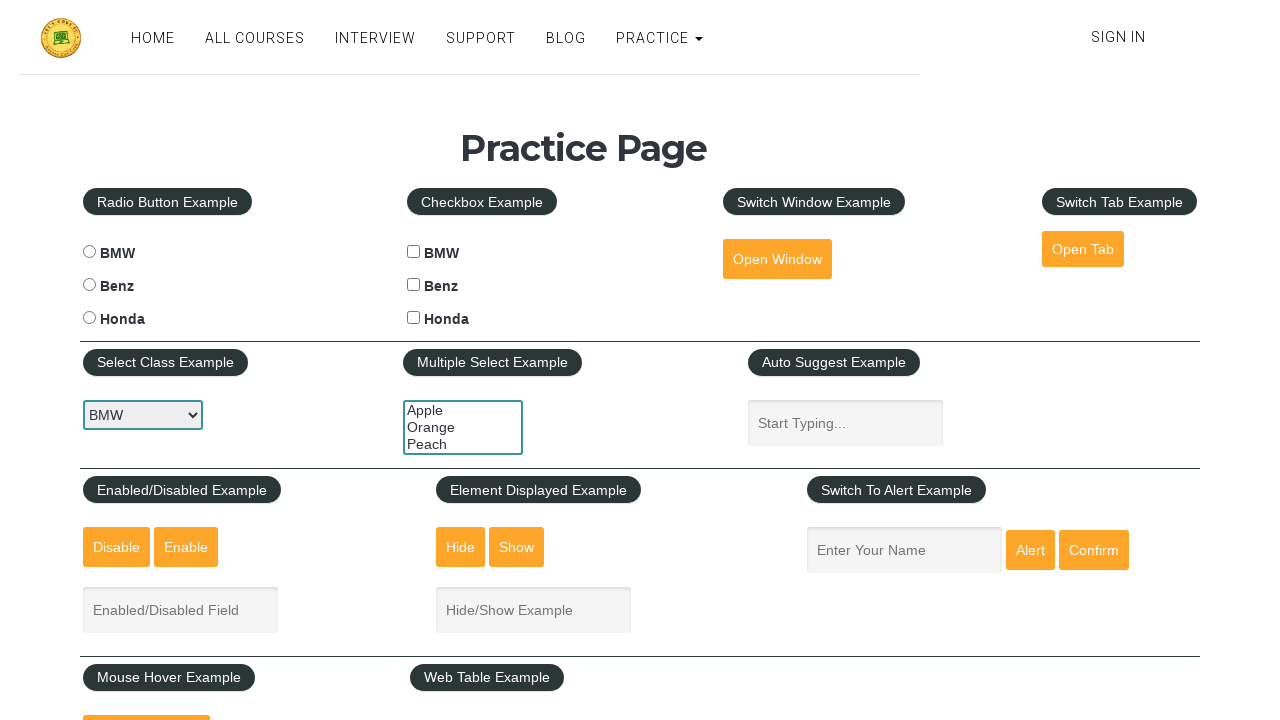

Filled name field with 'Olena P' on [placeholder='Enter Your Name']
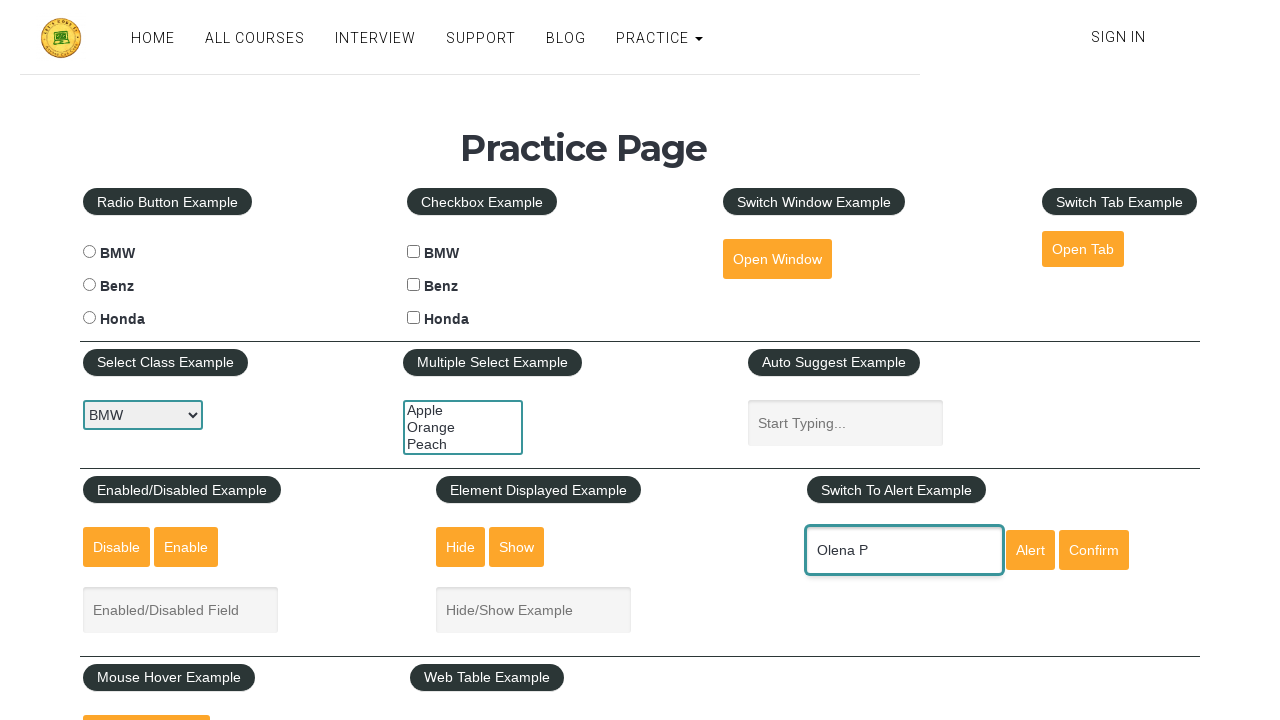

Clicked alert button to trigger popup at (1030, 550) on #alertbtn
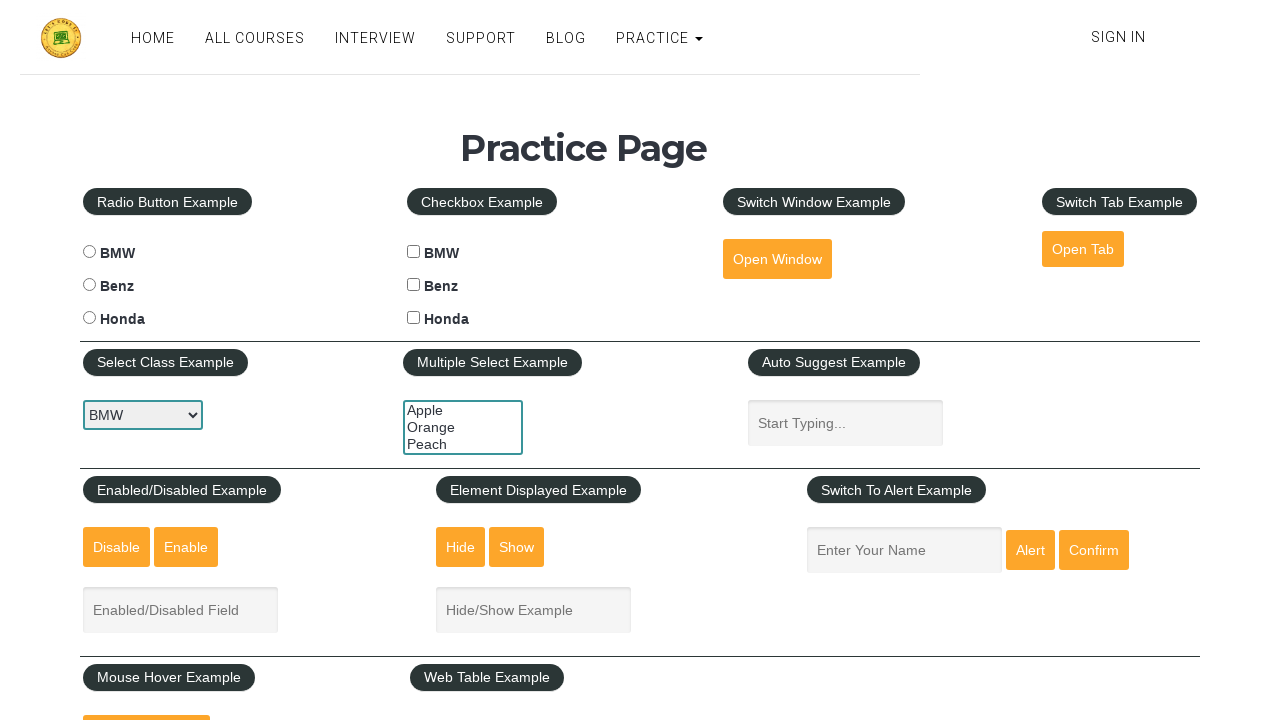

Set up dialog handler to accept the alert
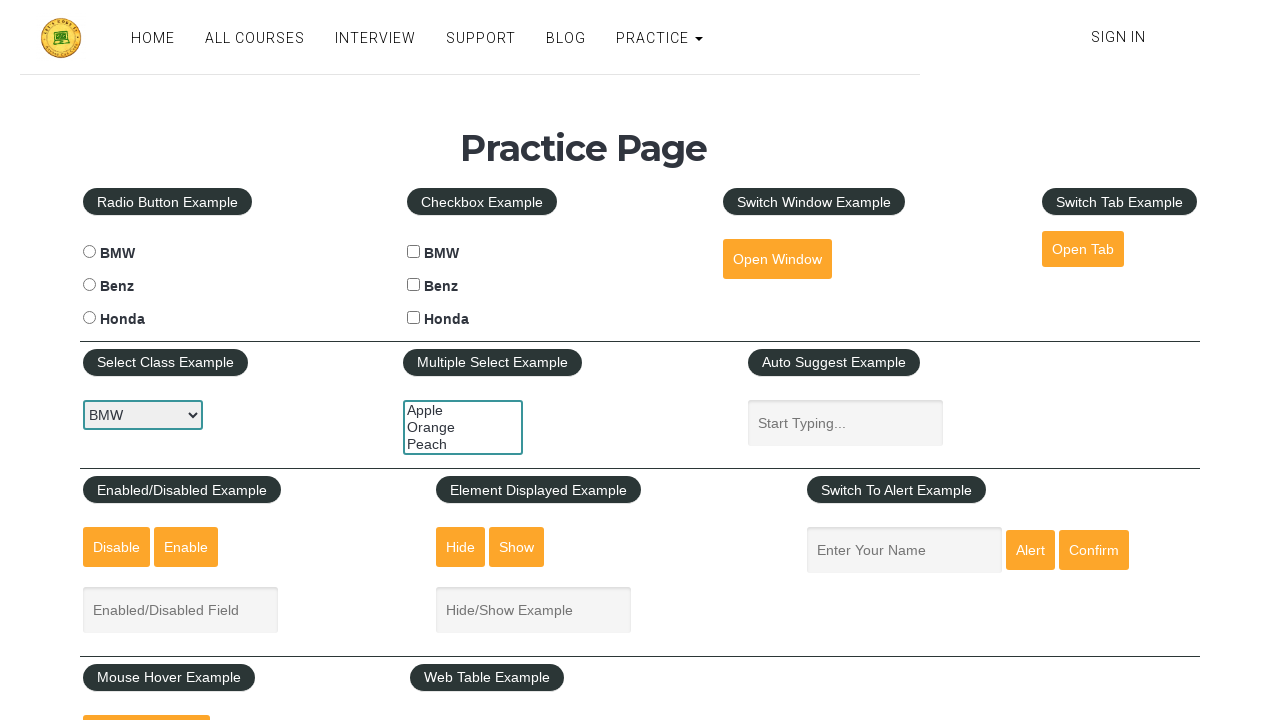

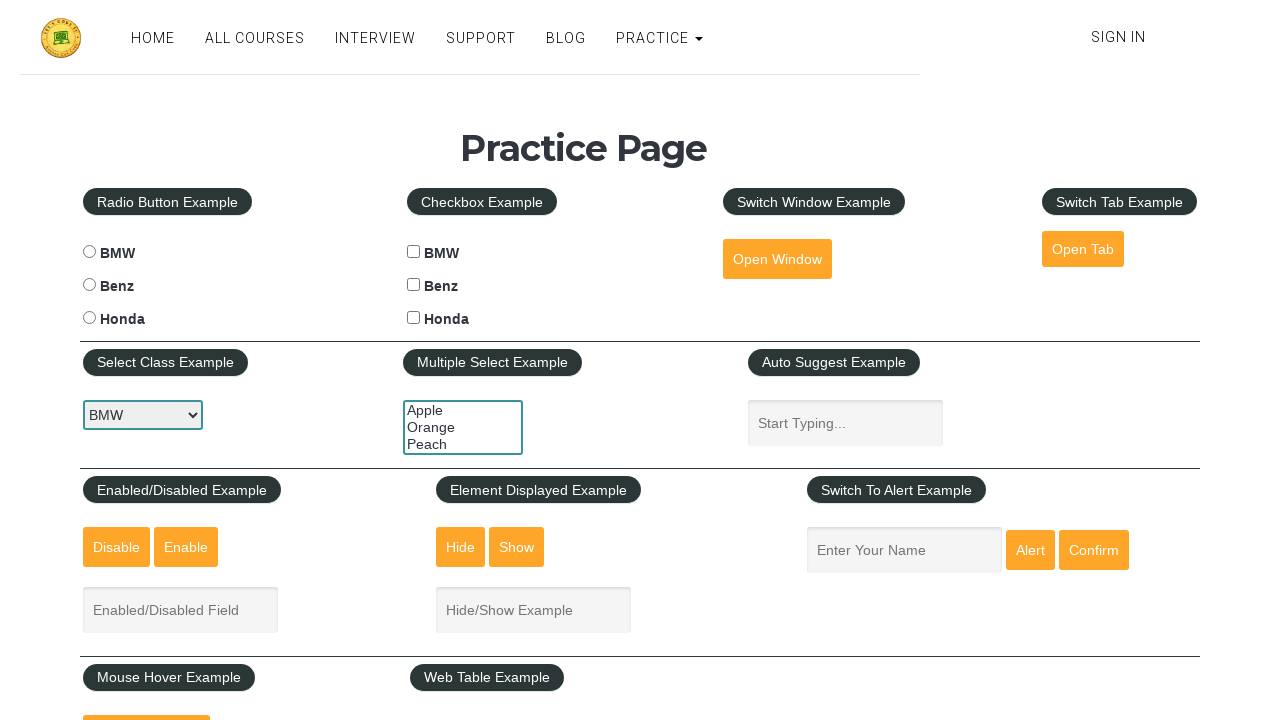